Tests dynamic HTML table functionality by expanding a details section, filling in caption and table ID fields, updating JSON data, refreshing the table, and verifying the table structure by iterating through rows and columns.

Starting URL: http://testpages.herokuapp.com/styled/tag/dynamic-table.html

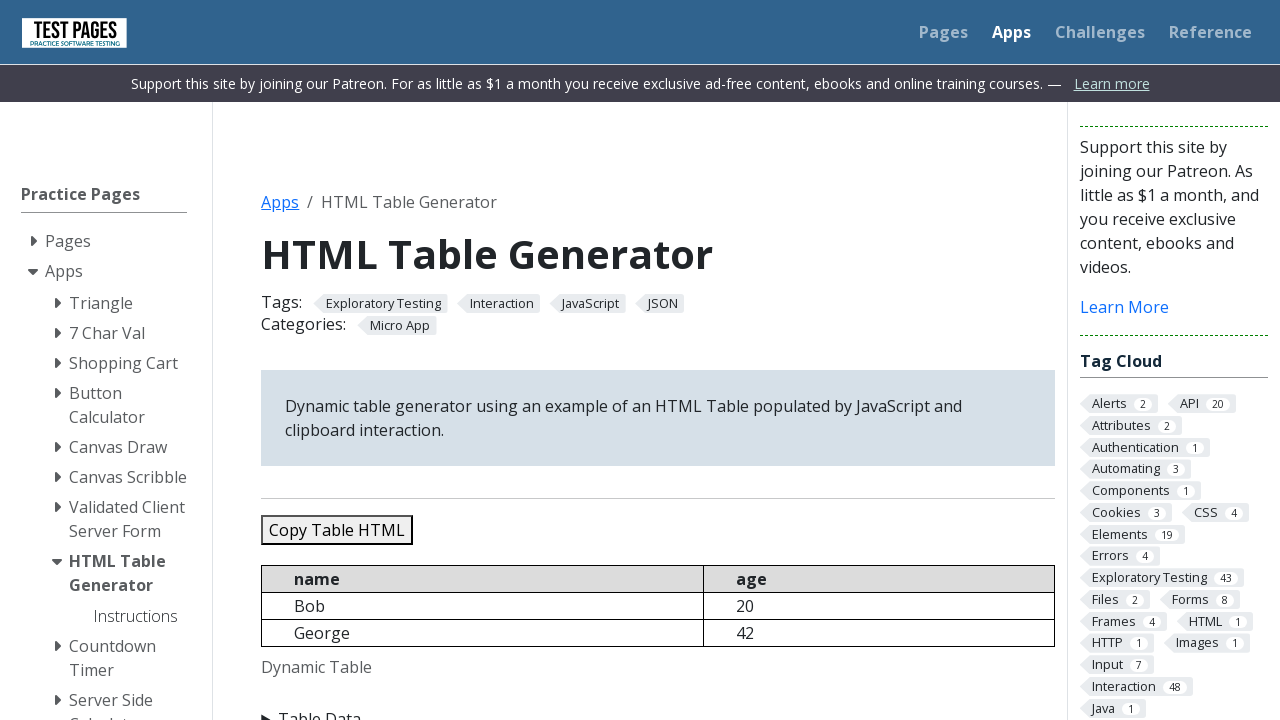

Clicked details summary to expand options at (658, 708) on details summary
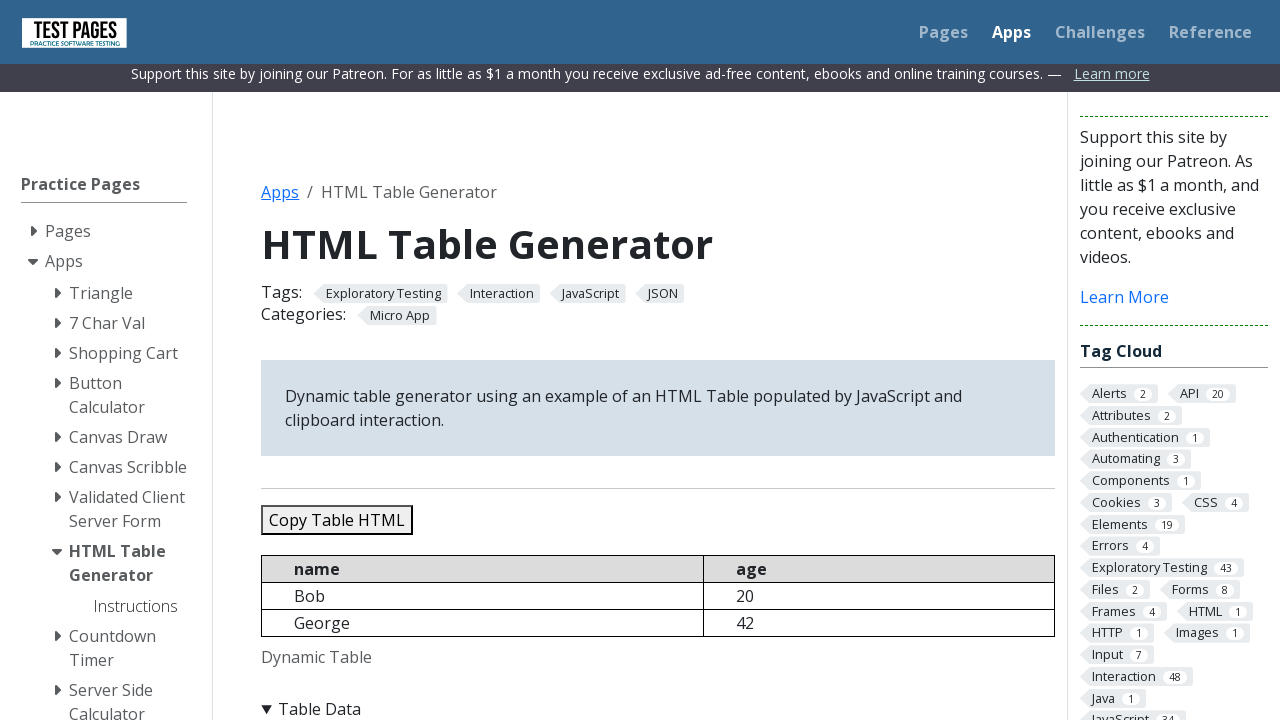

Cleared caption field on #caption
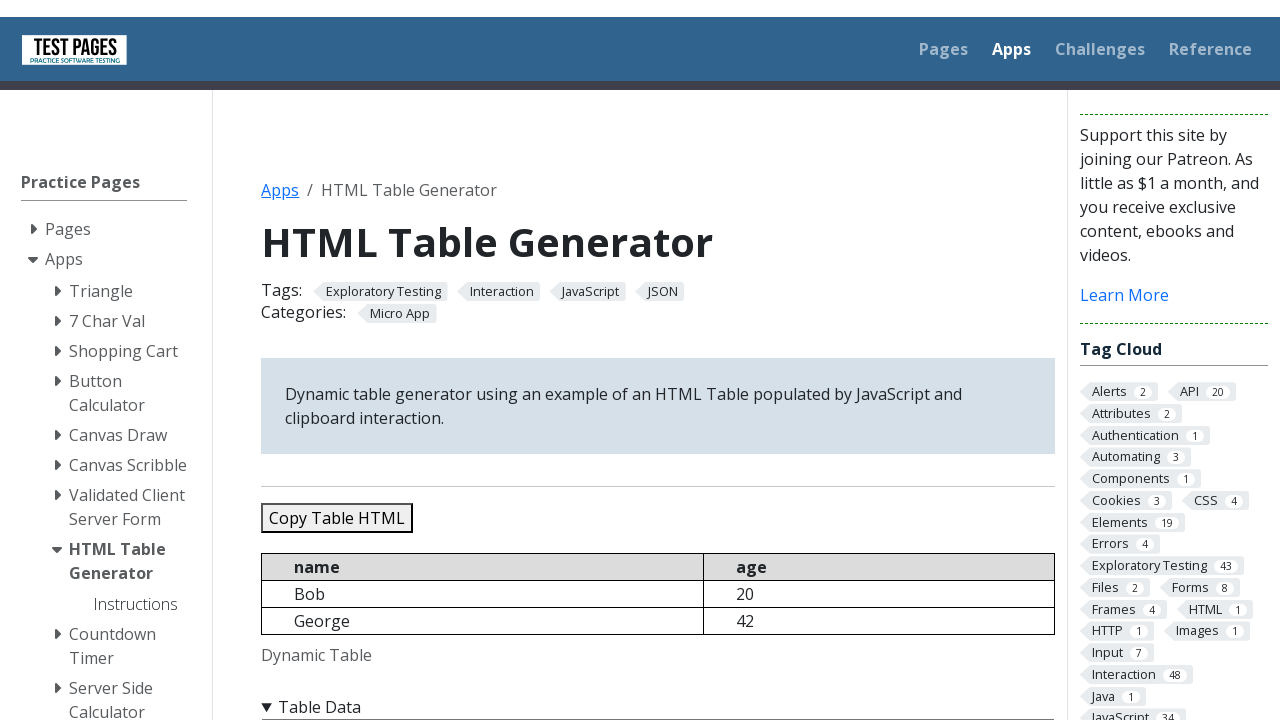

Filled caption field with 'text introdus acum' on #caption
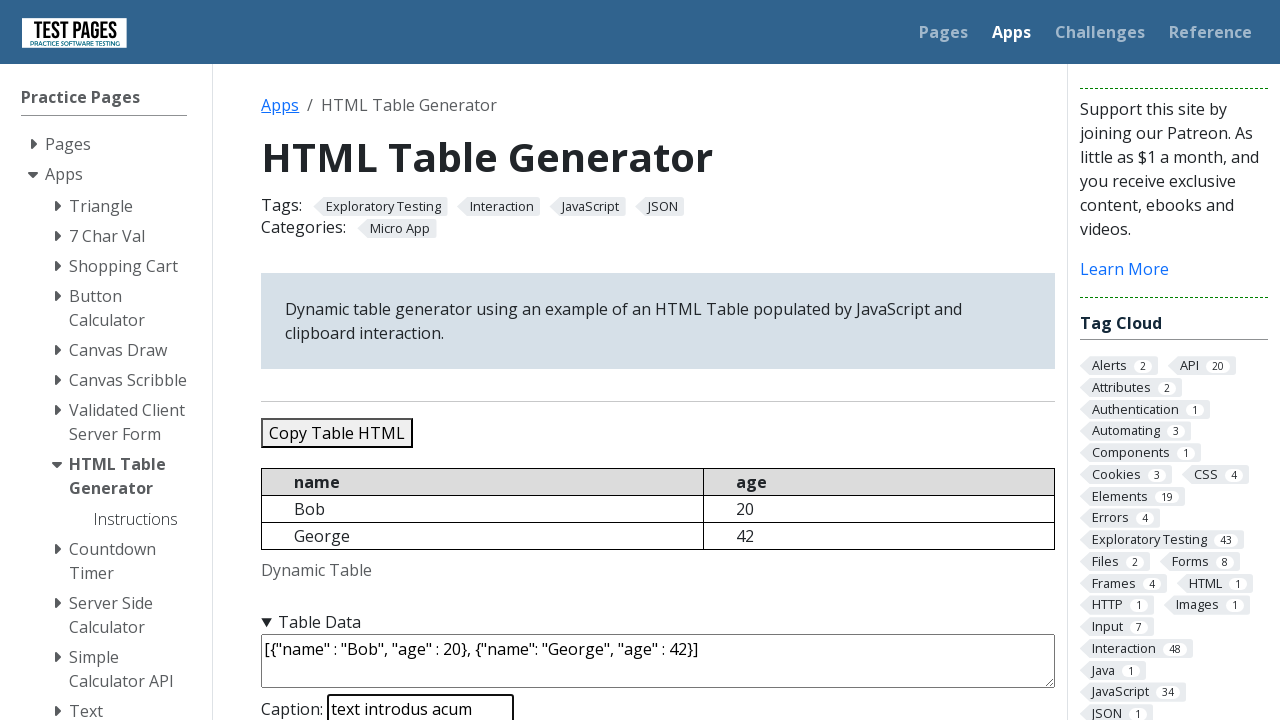

Cleared table ID field on #tableid
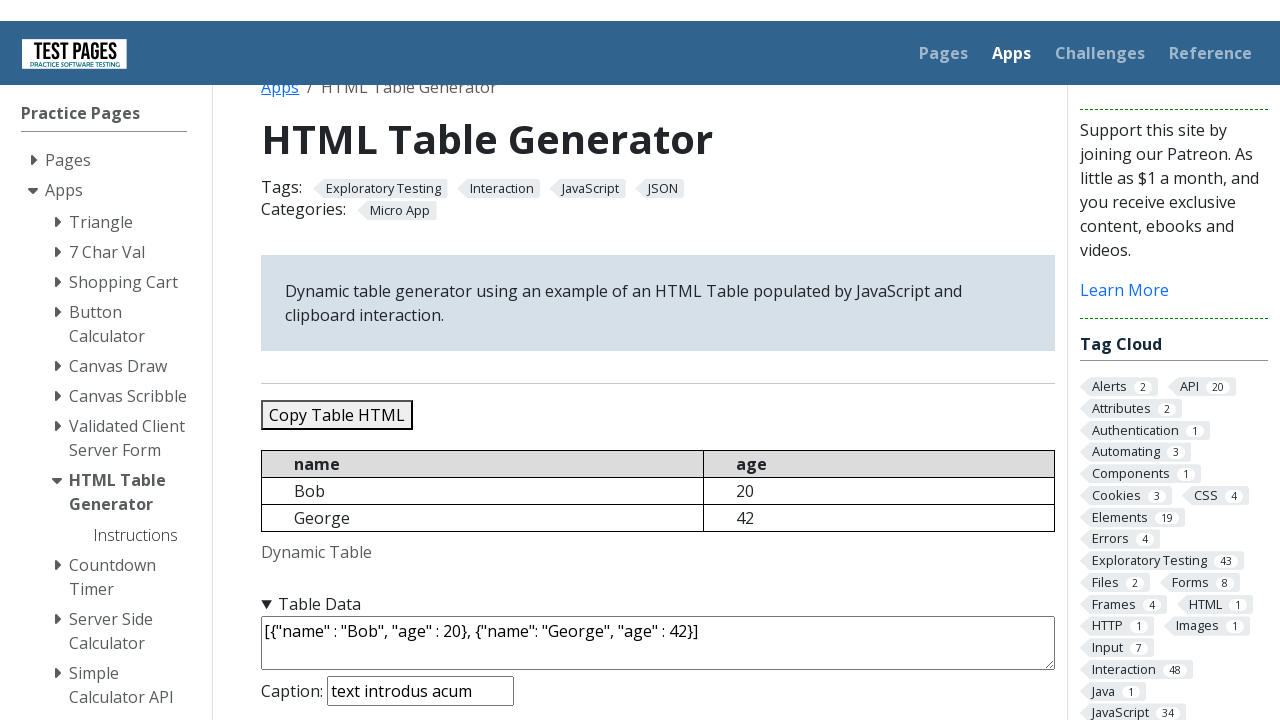

Filled table ID field with 'customId' on #tableid
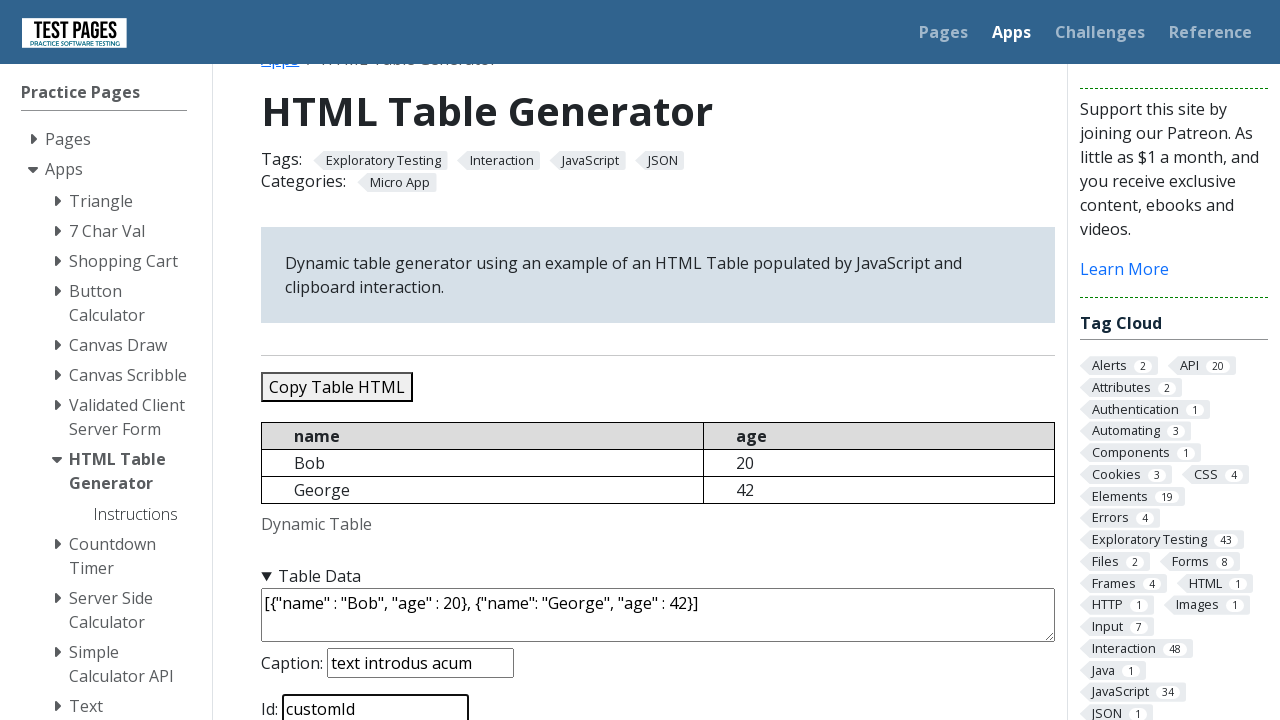

Cleared JSON data textarea on textarea#jsondata
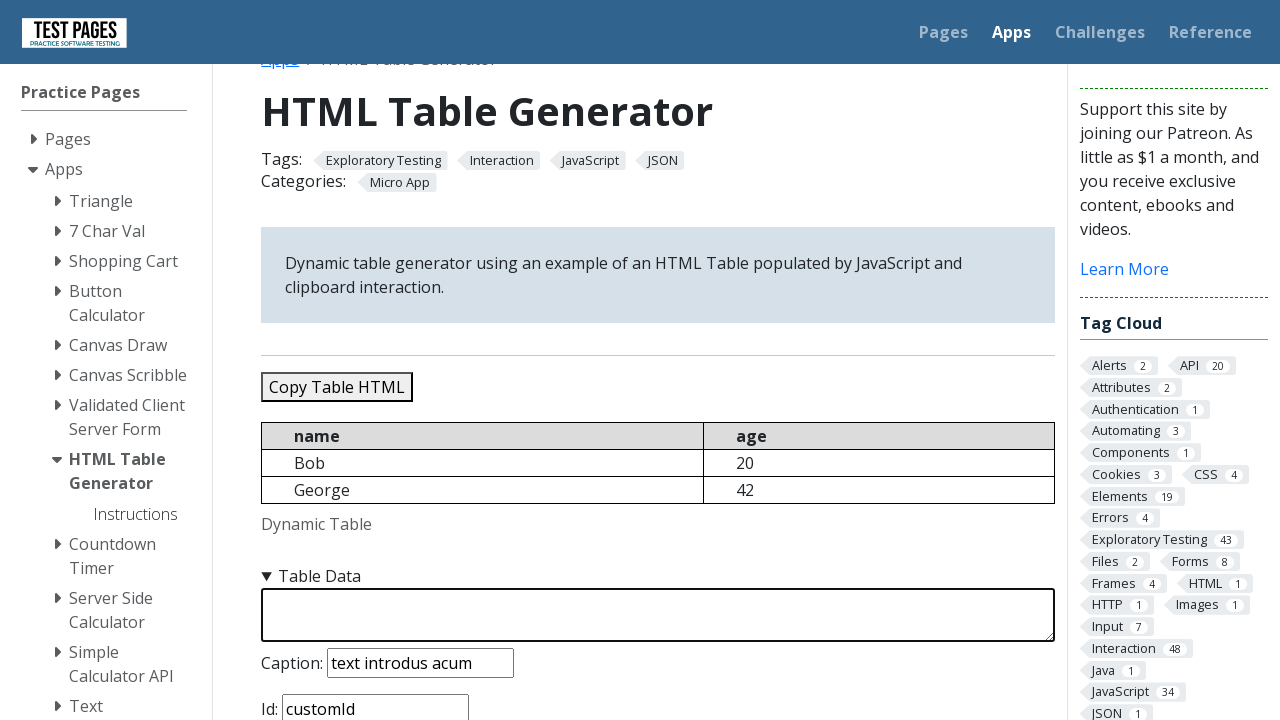

Filled JSON data textarea with 6 person records (Bob, George, Ioana, Ileana, Ion, Georgiana) on textarea#jsondata
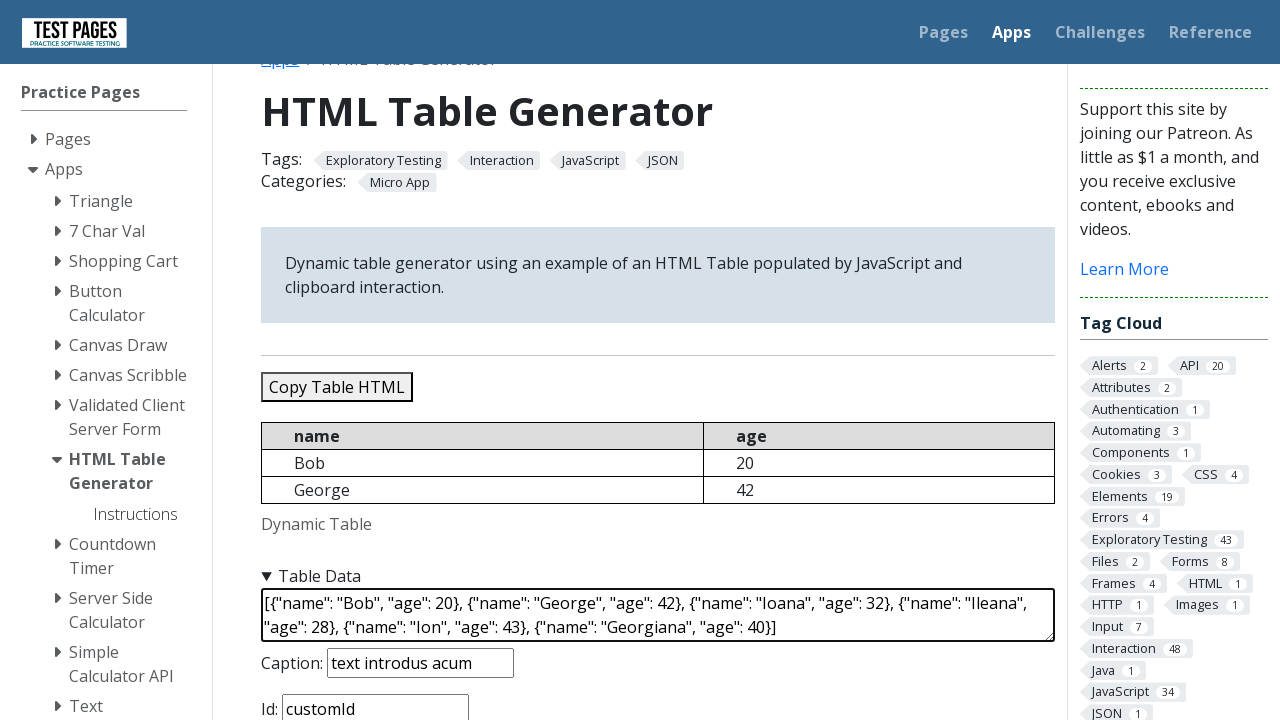

Clicked refresh table button at (359, 360) on #refreshtable
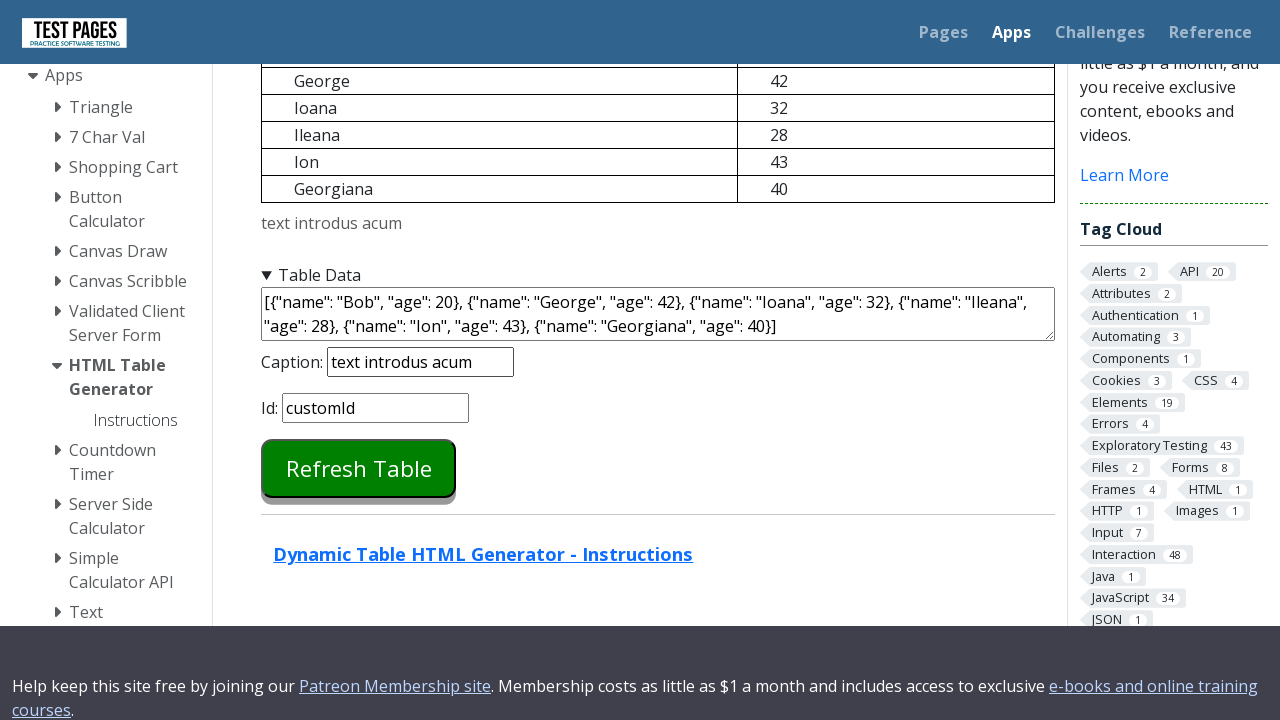

Table caption loaded and visible
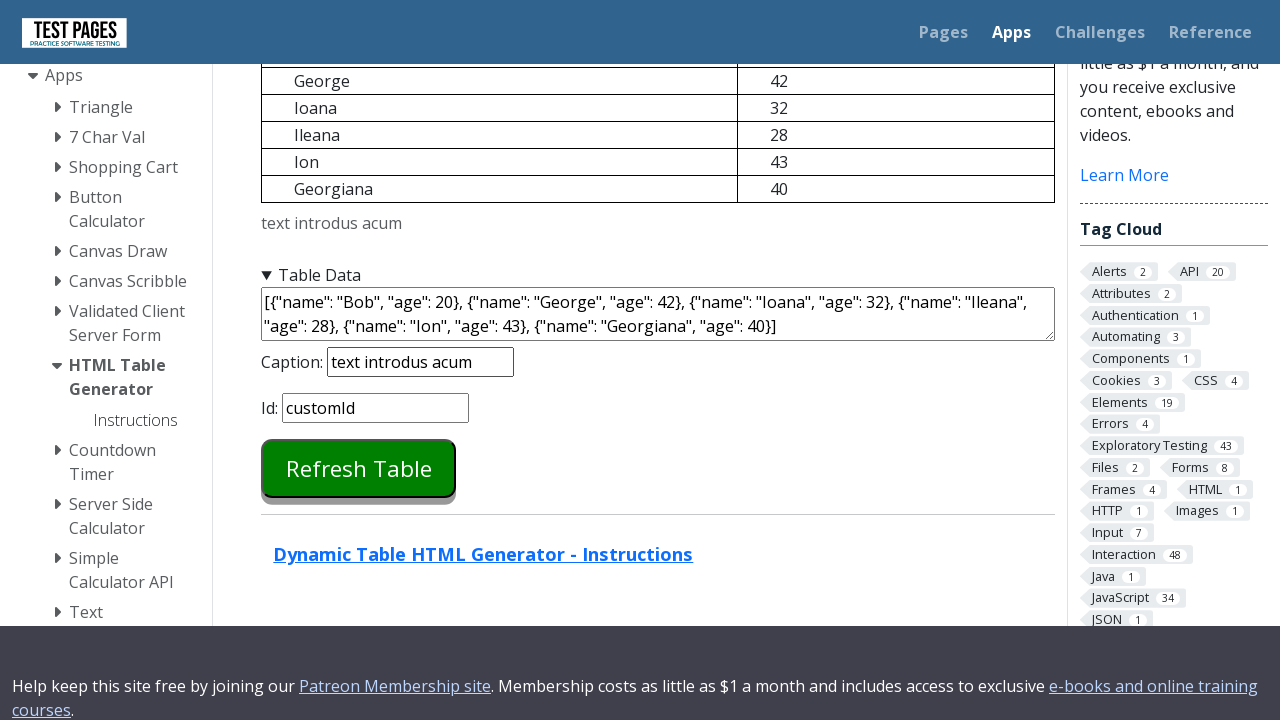

Table rows loaded successfully
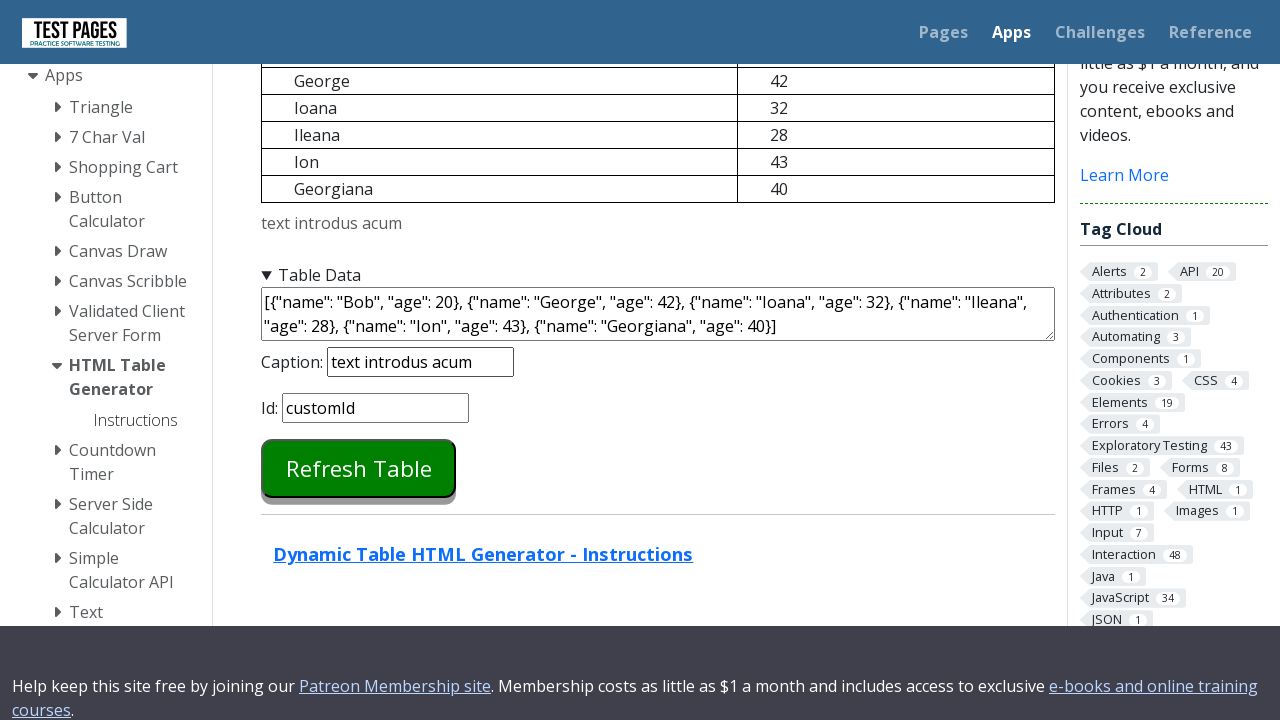

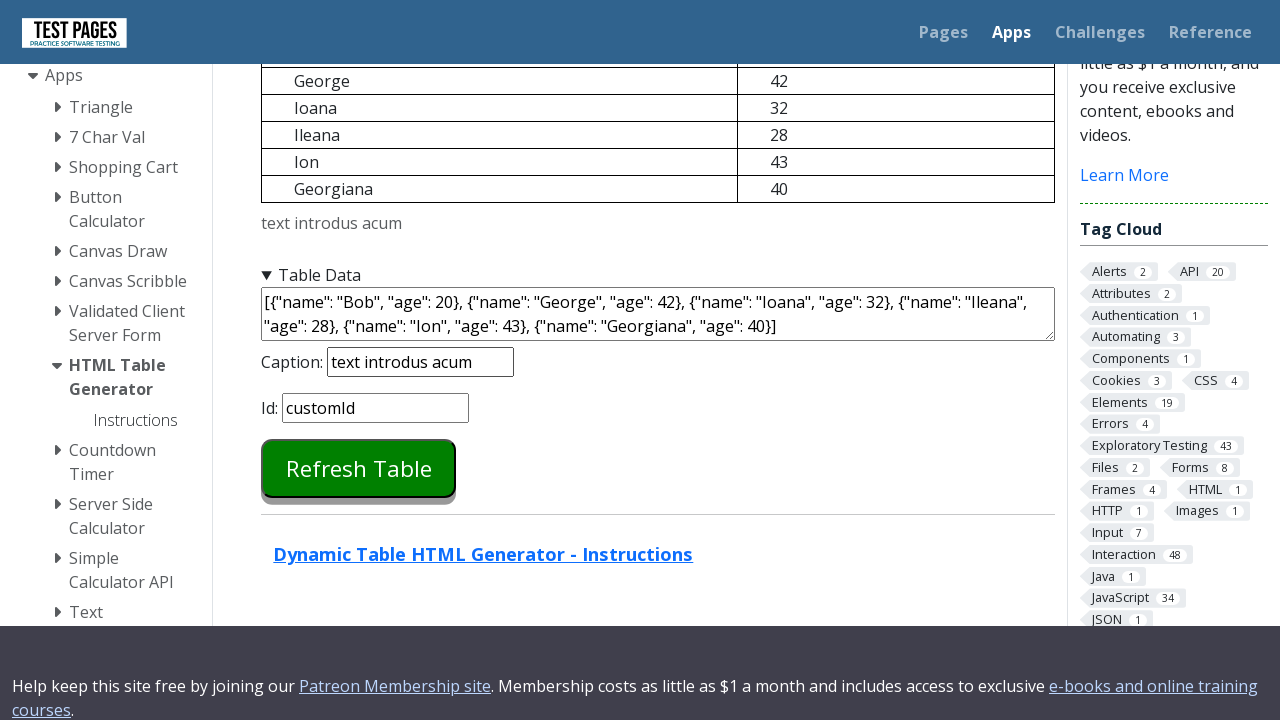